Navigates to Domino's Pizza website and verifies it loads successfully

Starting URL: https://pizzaonline.dominos.co.in/

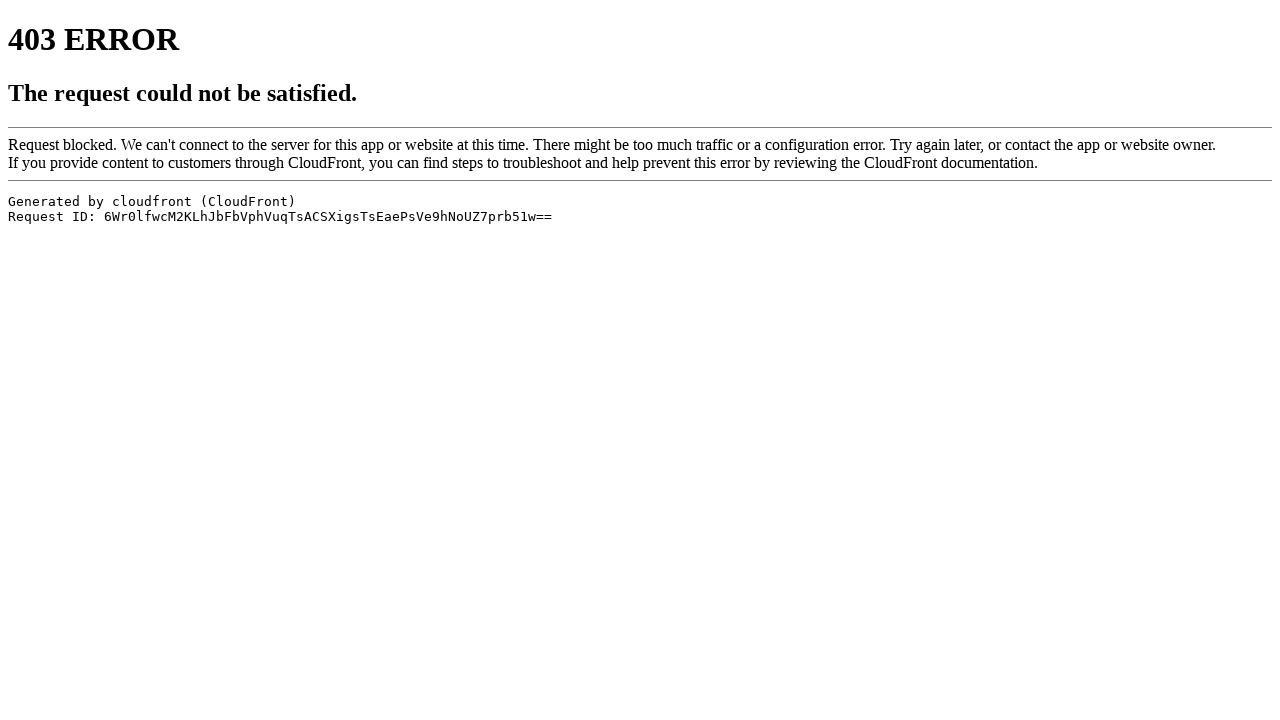

Navigated to Domino's Pizza website (https://pizzaonline.dominos.co.in/)
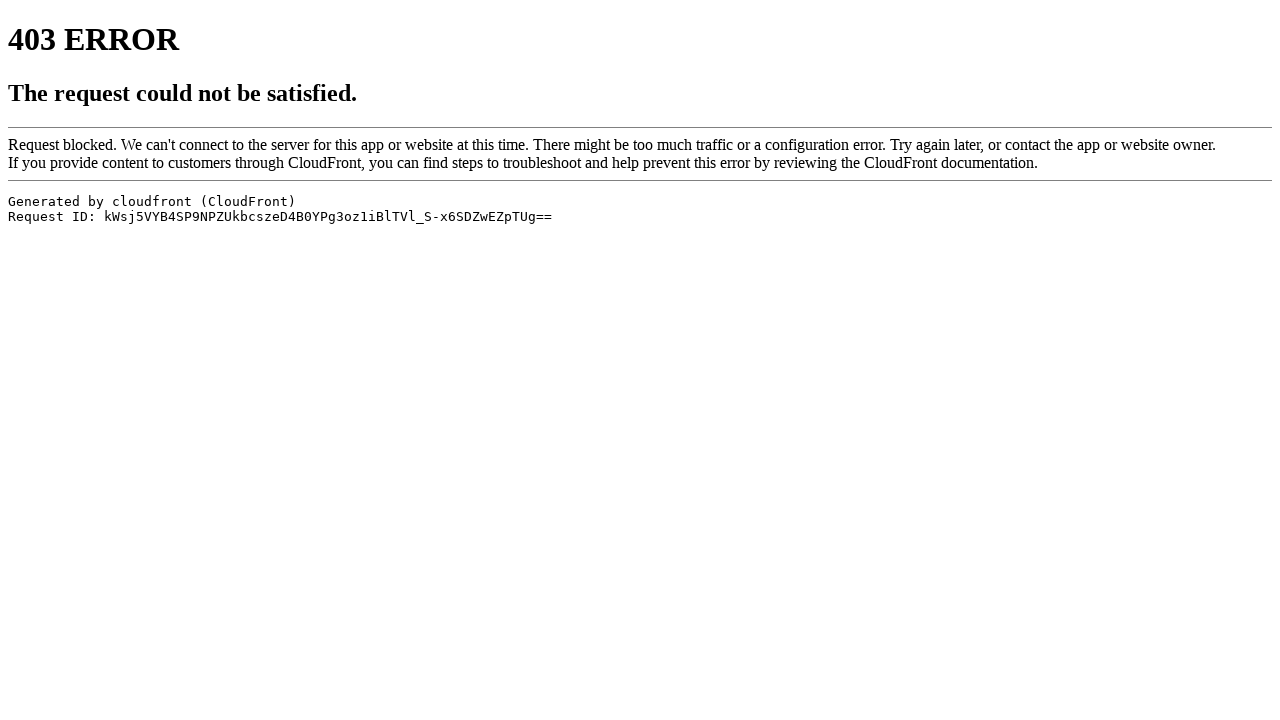

Waited for page to load completely (networkidle state)
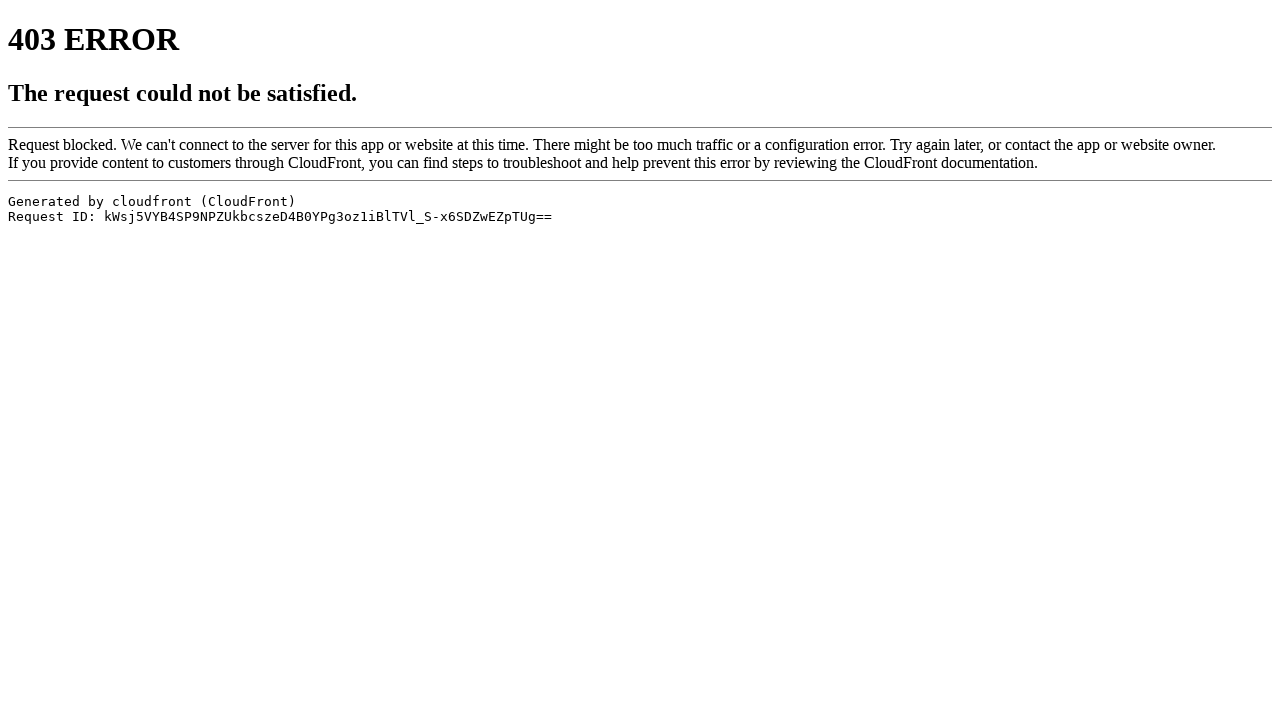

Verified that the page URL matches the expected Domino's Pizza website URL
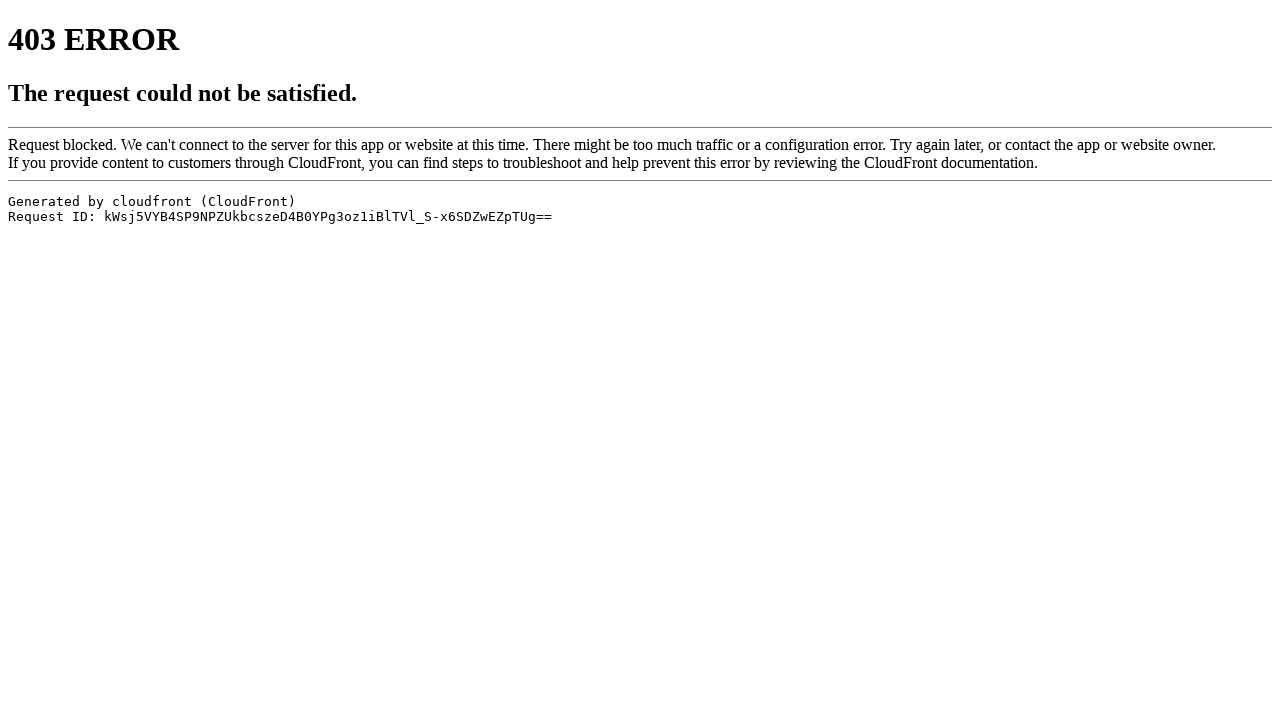

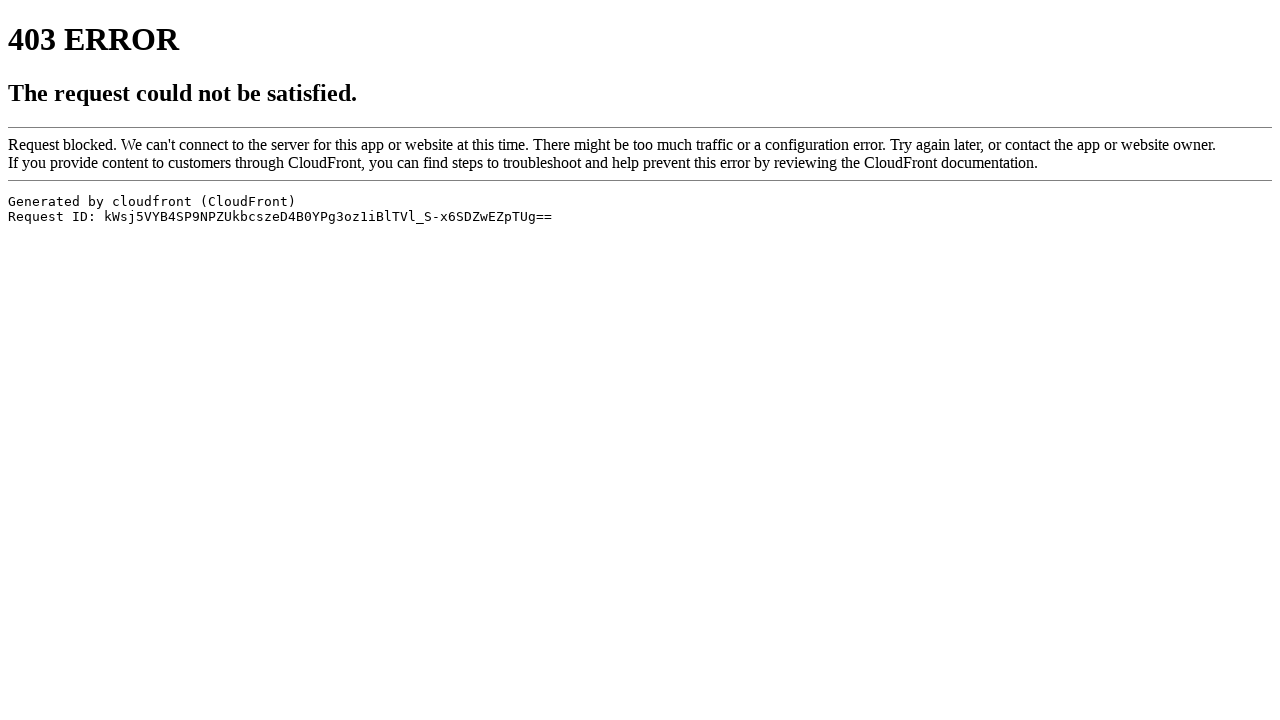